Tests checkbox functionality by checking and unchecking a checkbox, verifying its state, and counting total checkboxes on the page

Starting URL: http://www.qaclickacademy.com/practice.php

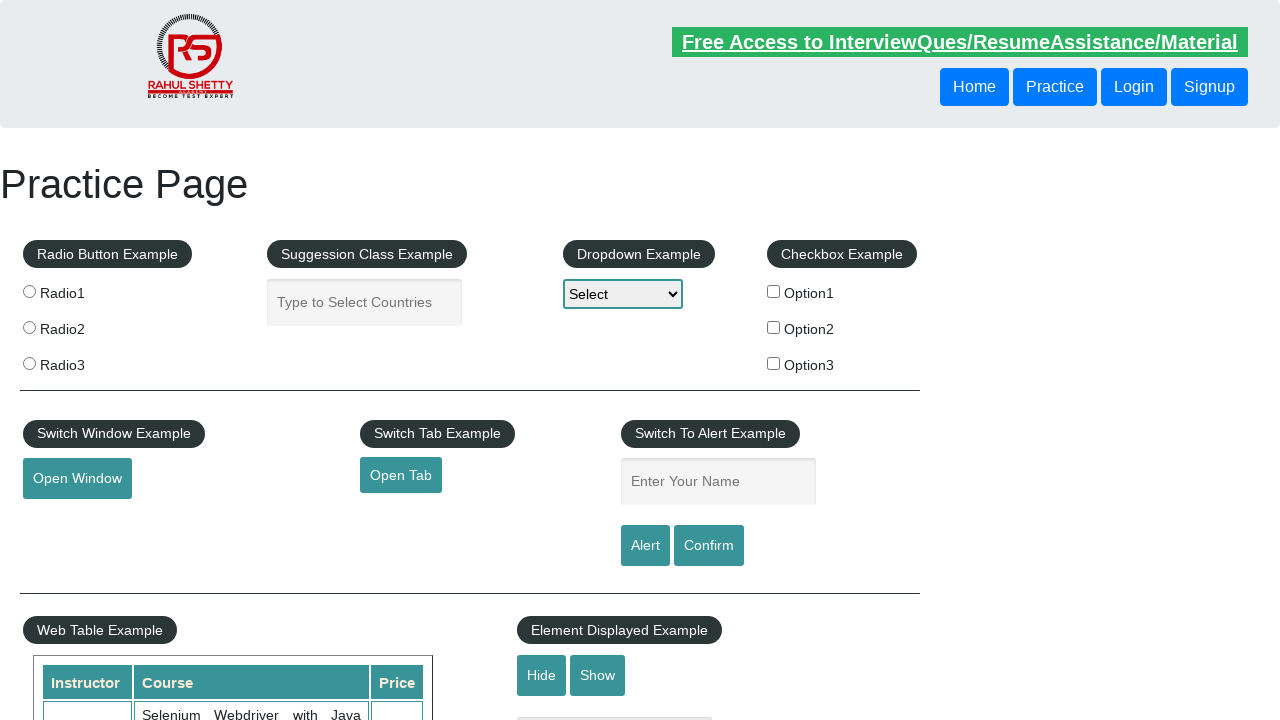

Clicked checkbox with id 'checkBoxOption1' to check it at (774, 291) on input[id='checkBoxOption1']
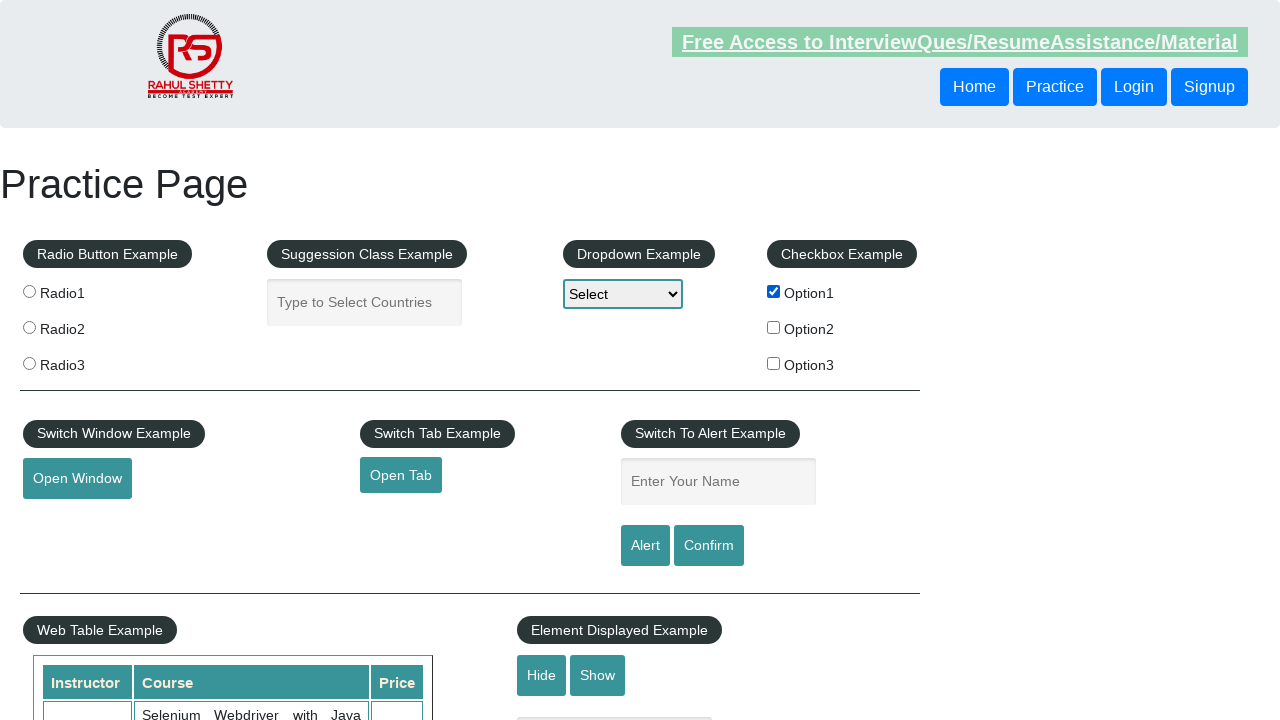

Verified checkbox is checked
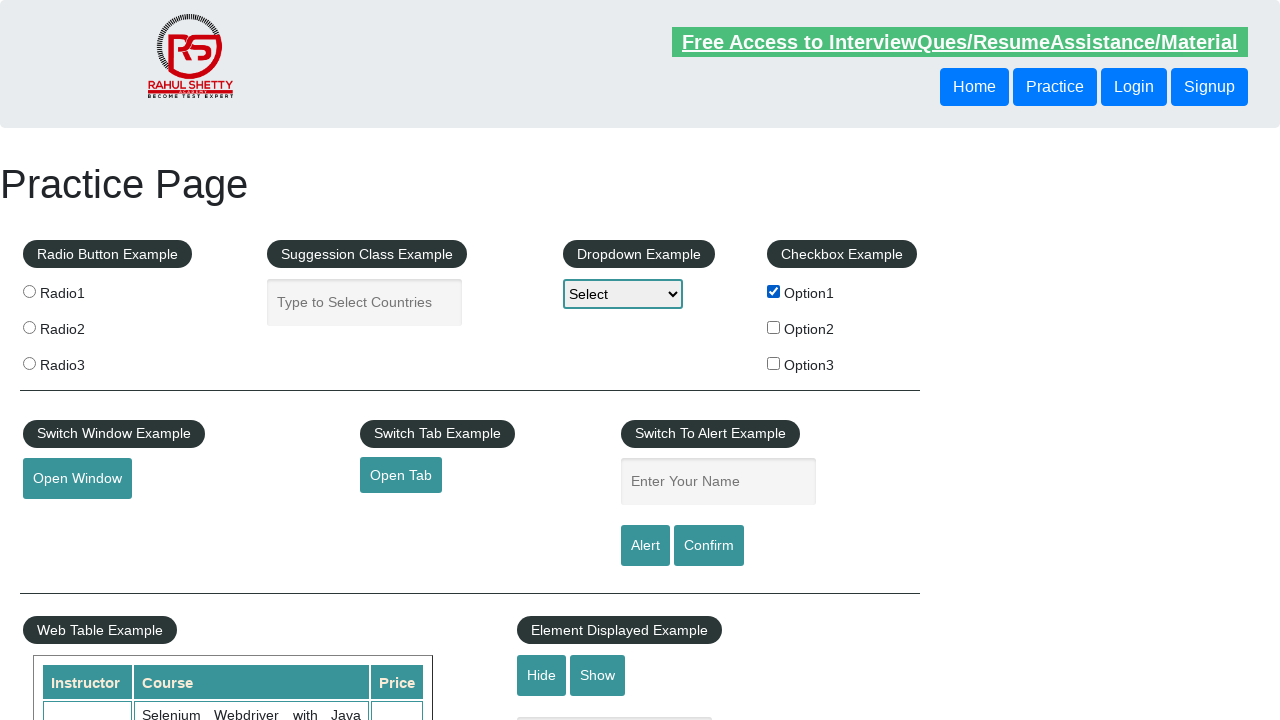

Clicked checkbox with id 'checkBoxOption1' to uncheck it at (774, 291) on input[id='checkBoxOption1']
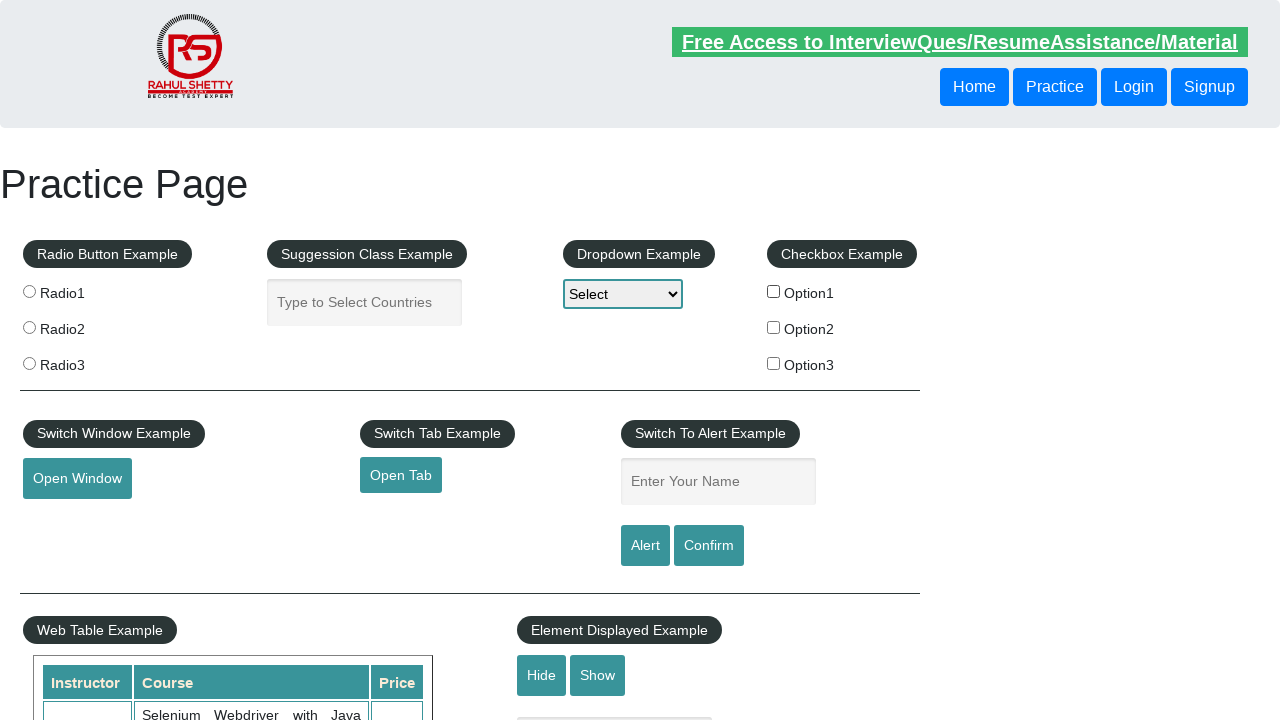

Verified checkbox is unchecked
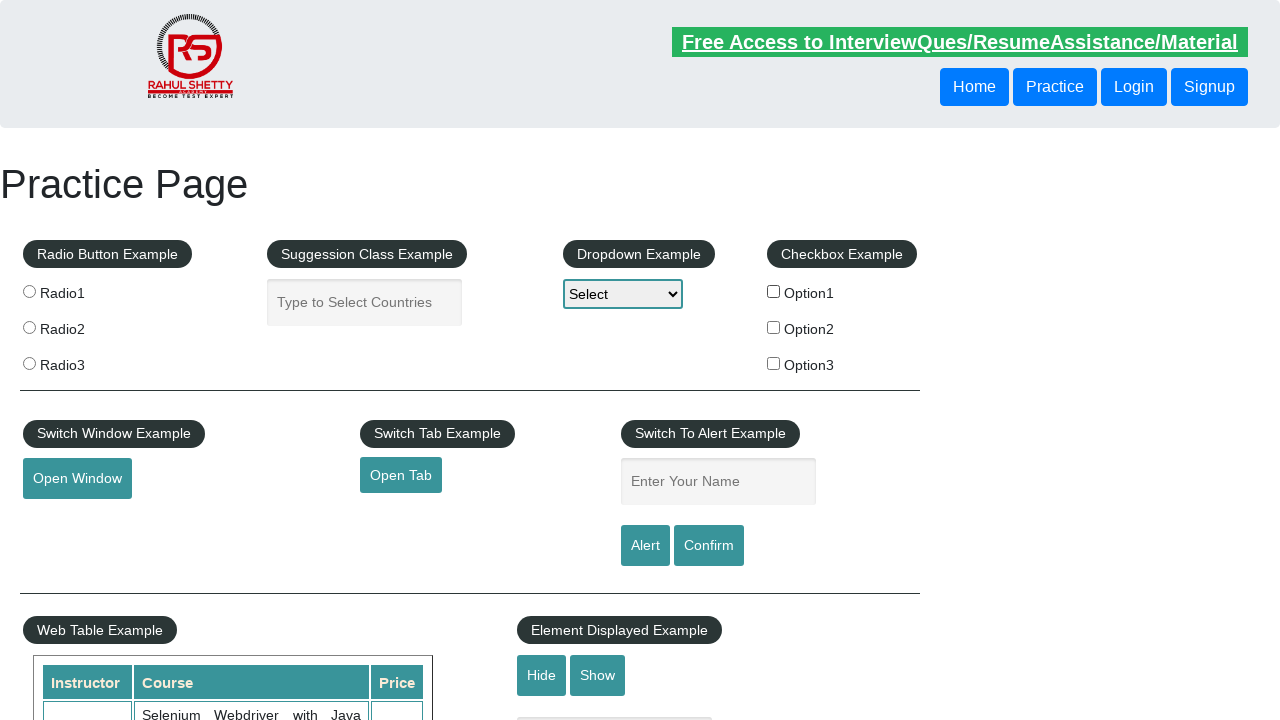

Counted total checkboxes on page: 3
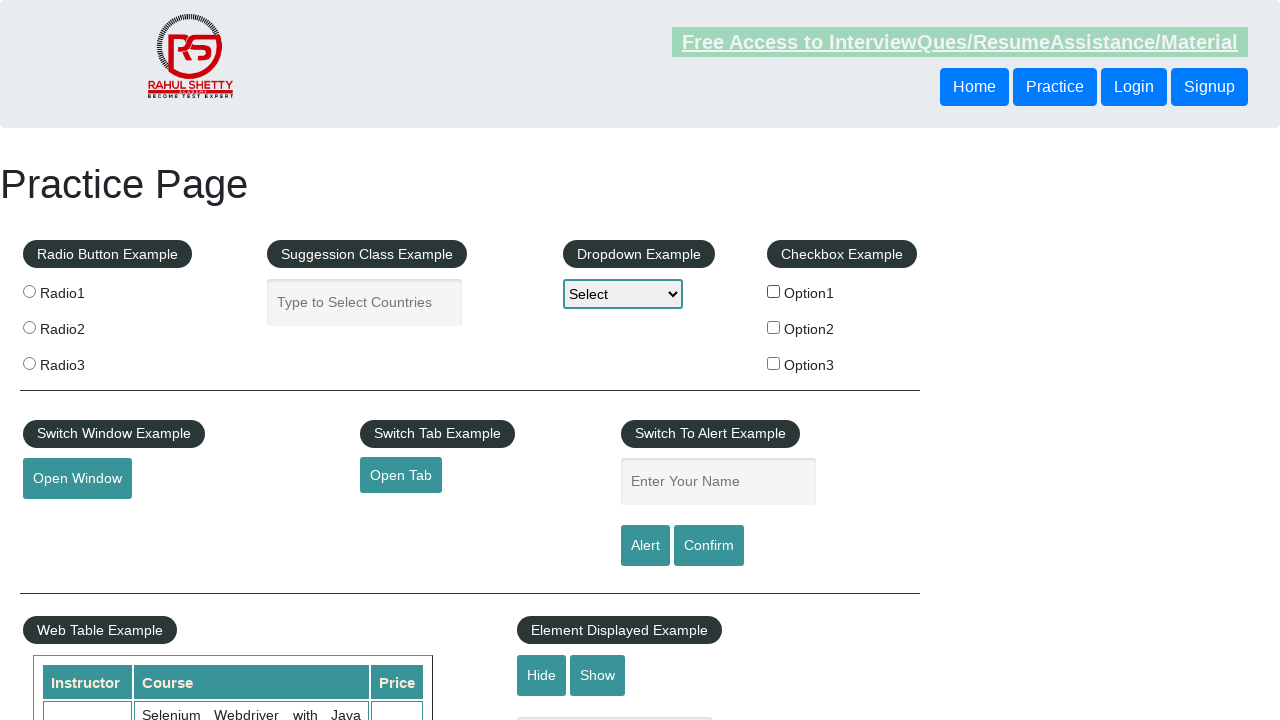

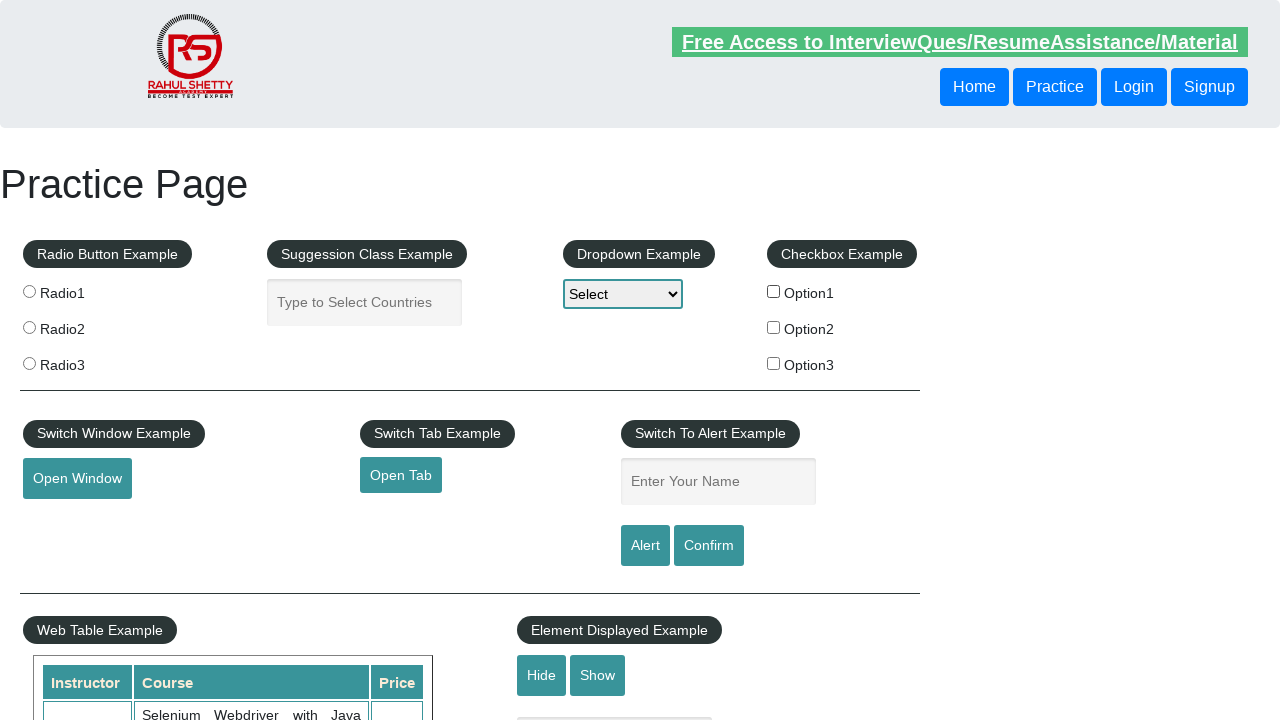